Tests window popup functionality by clicking on Instagram and Facebook follow buttons to open new windows

Starting URL: https://syntaxprojects.com/window-popup-modal-demo.php

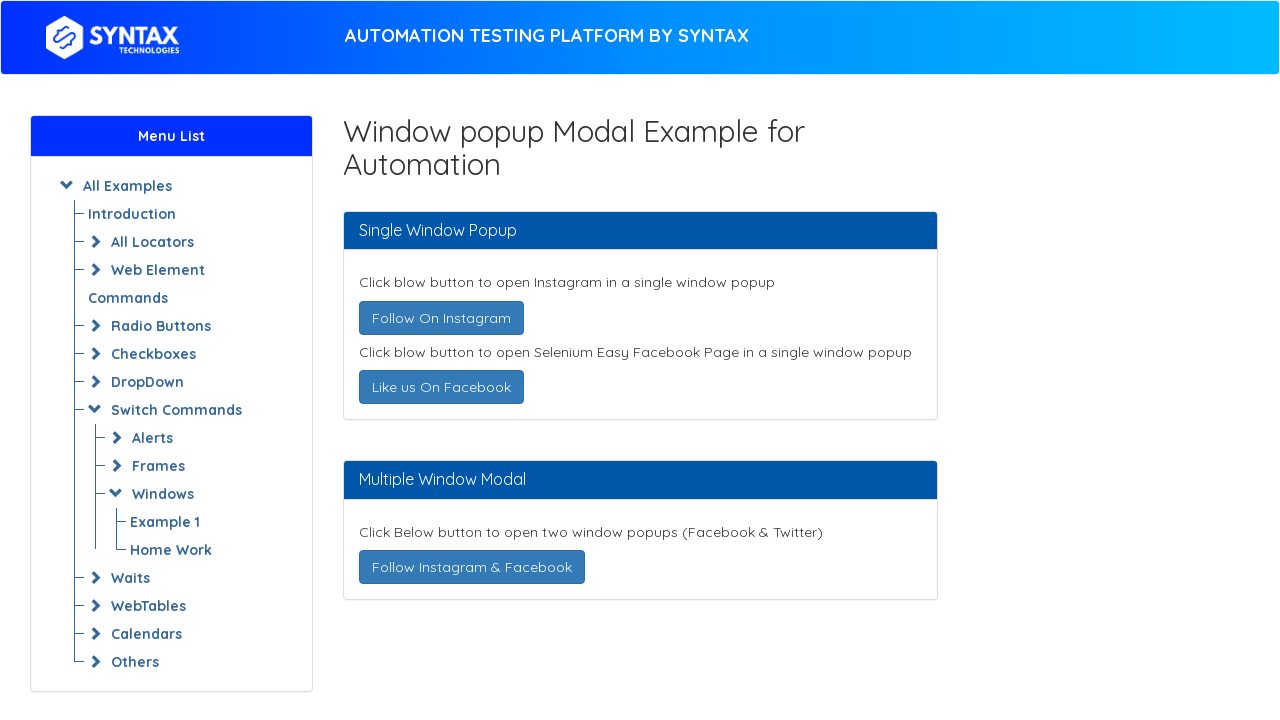

Clicked Instagram follow button to open popup at (441, 318) on xpath=//a[@title='Follow @syntaxtech on Instagram']
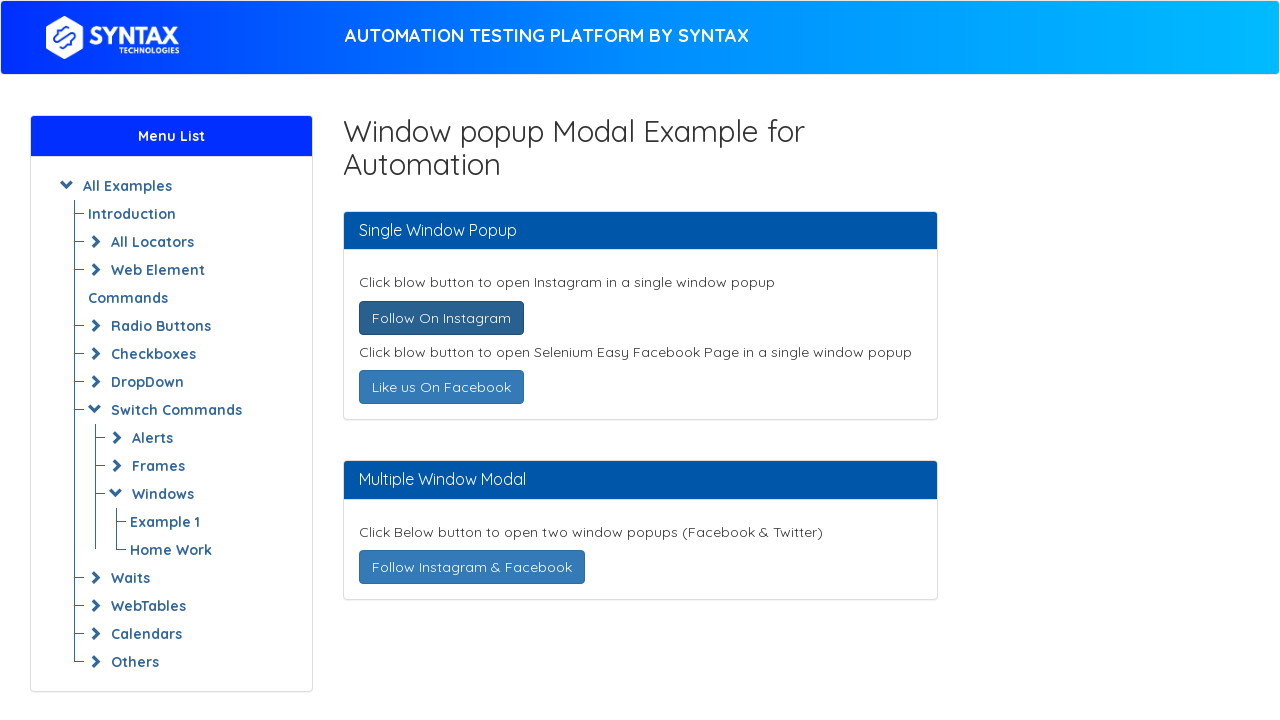

Clicked Facebook follow button to open another popup at (441, 387) on xpath=//a[@title='Follow @syntaxtech on Facebook']
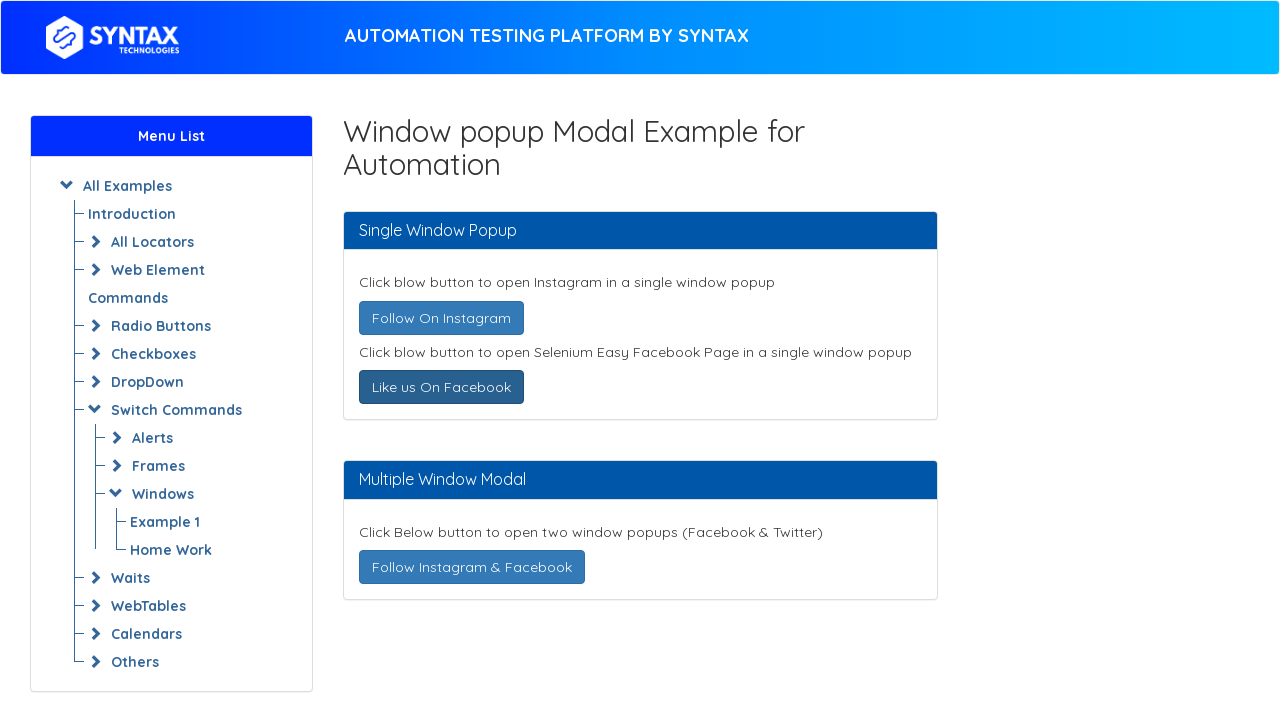

Waited for popups to fully load
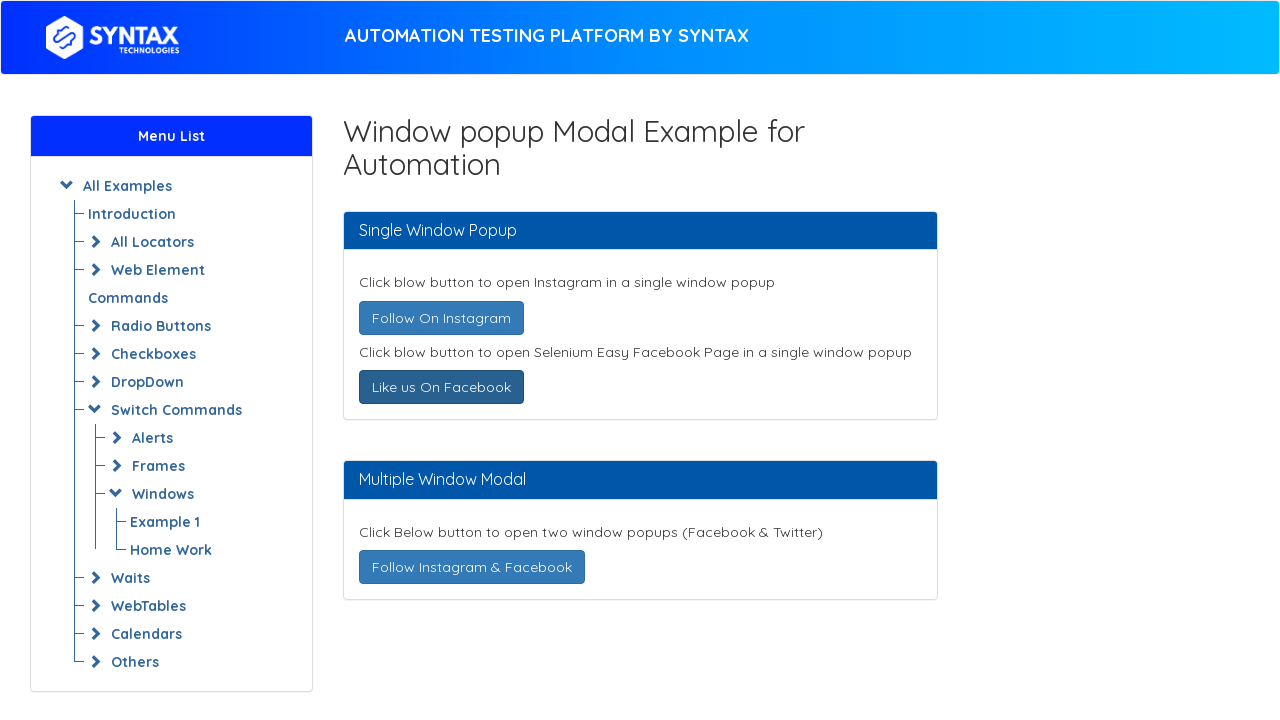

Retrieved all page contexts - 2 windows open
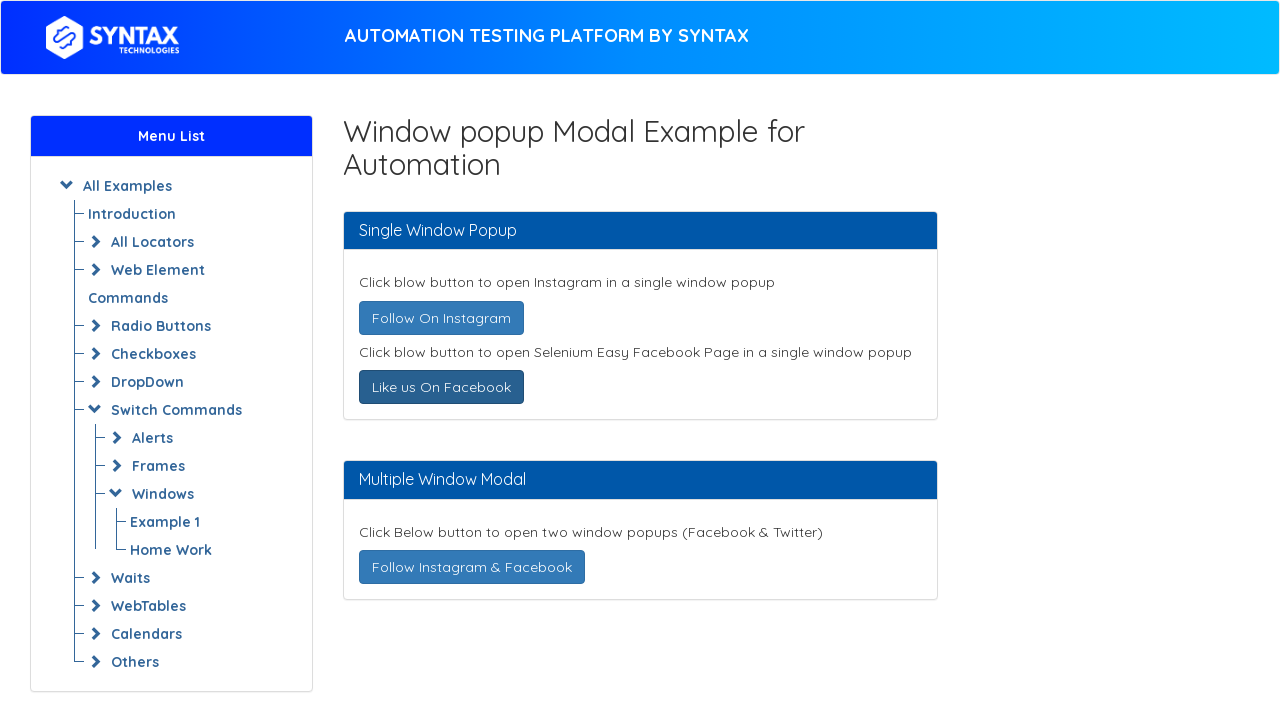

Printed window count: 2 windows
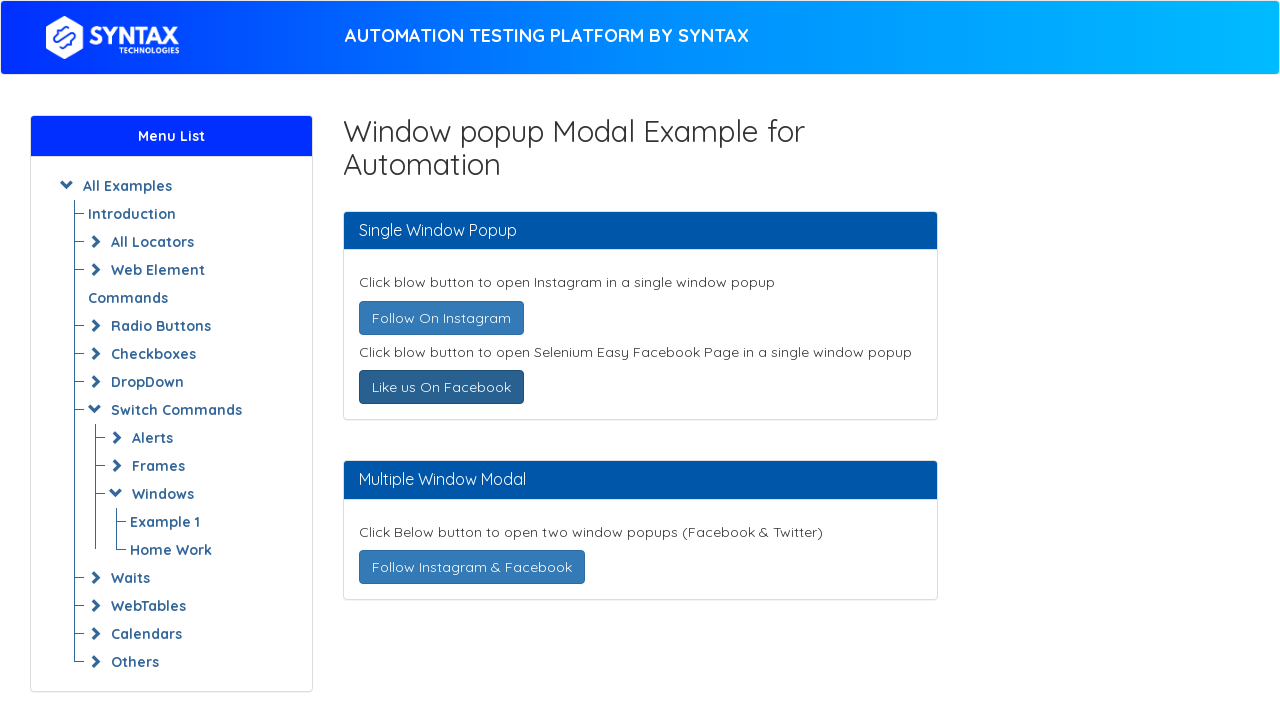

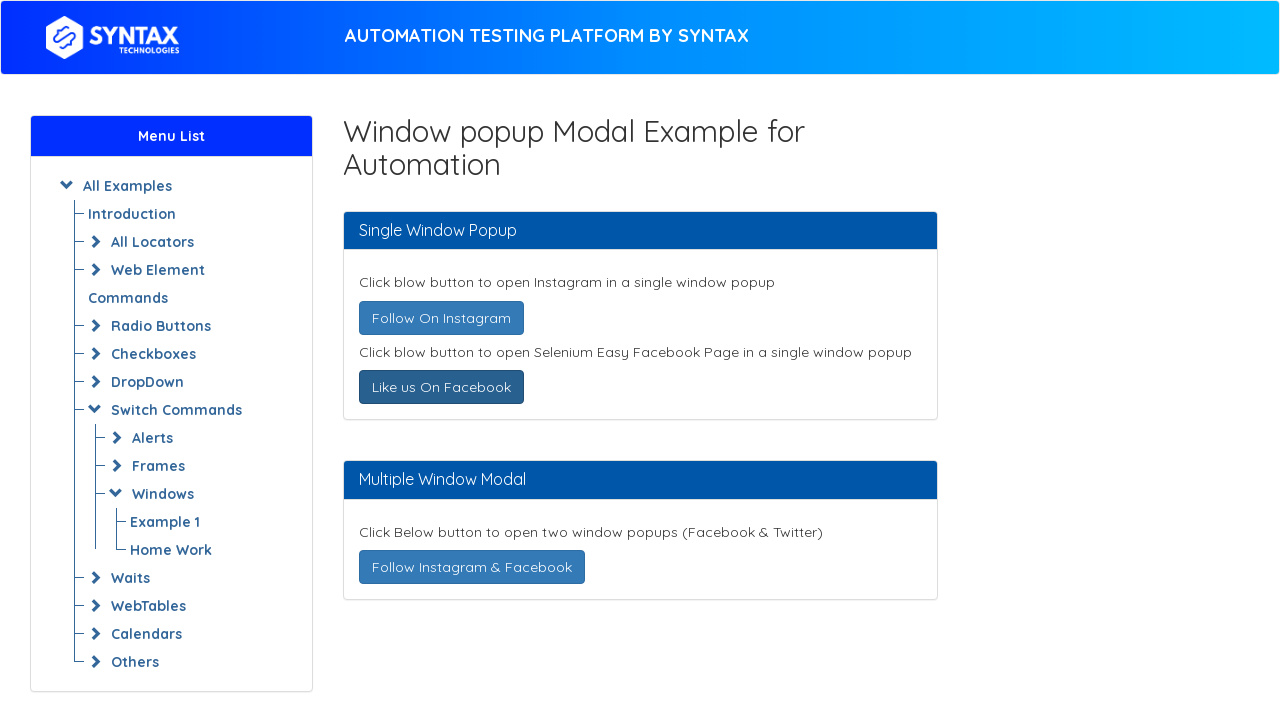